Navigates to the Rahul Shetty Academy Automation Practice page and locates the broken link element to verify it exists on the page.

Starting URL: https://www.rahulshettyacademy.com/AutomationPractice/

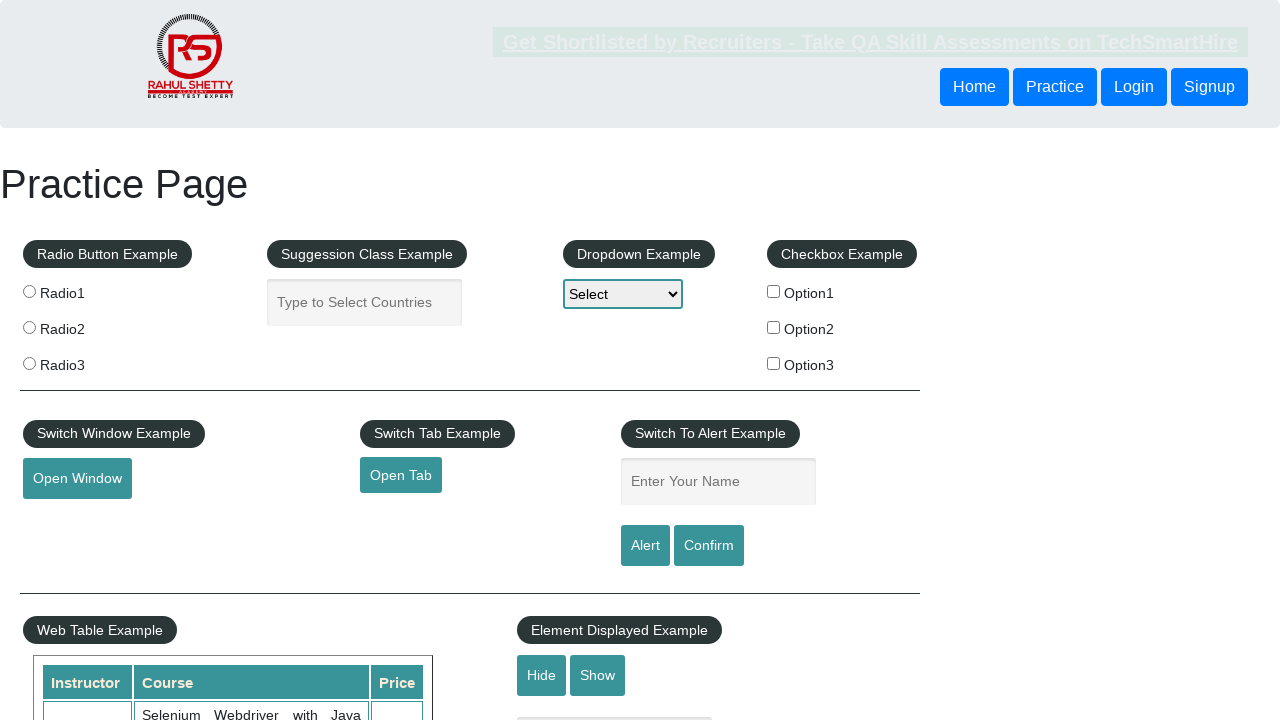

Navigated to Rahul Shetty Academy Automation Practice page
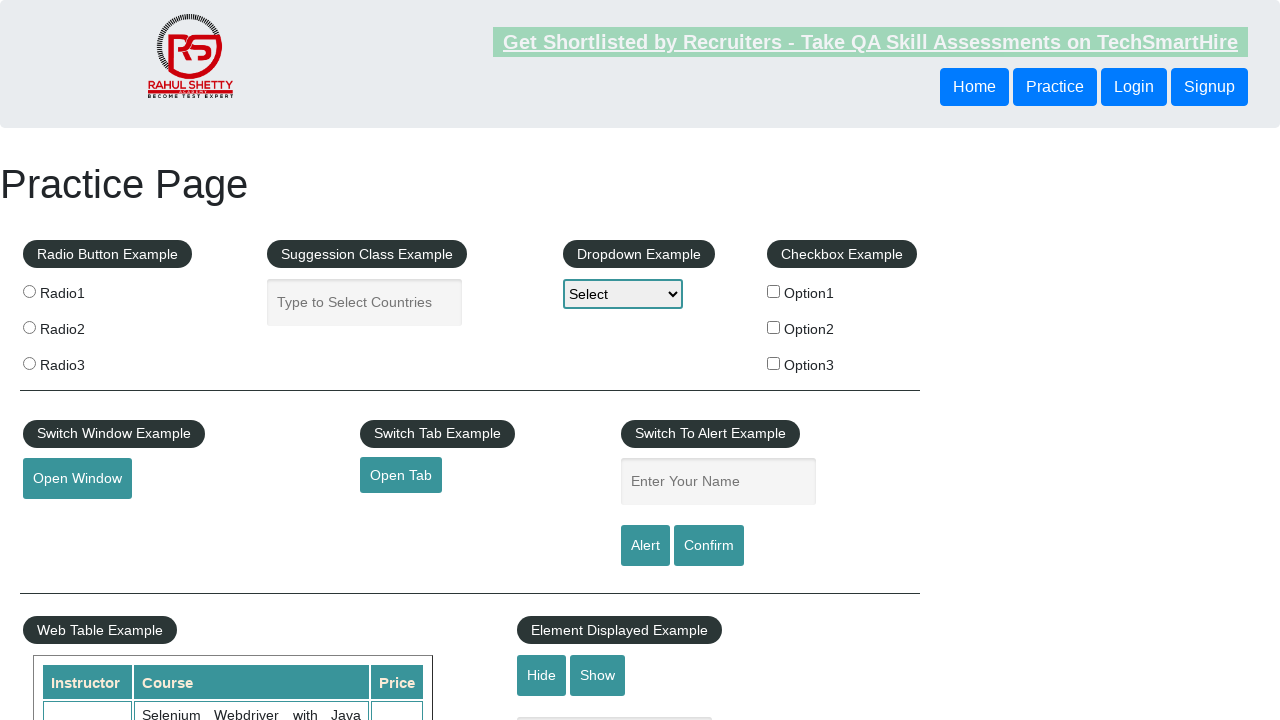

Located broken link element with href containing 'brokenlink'
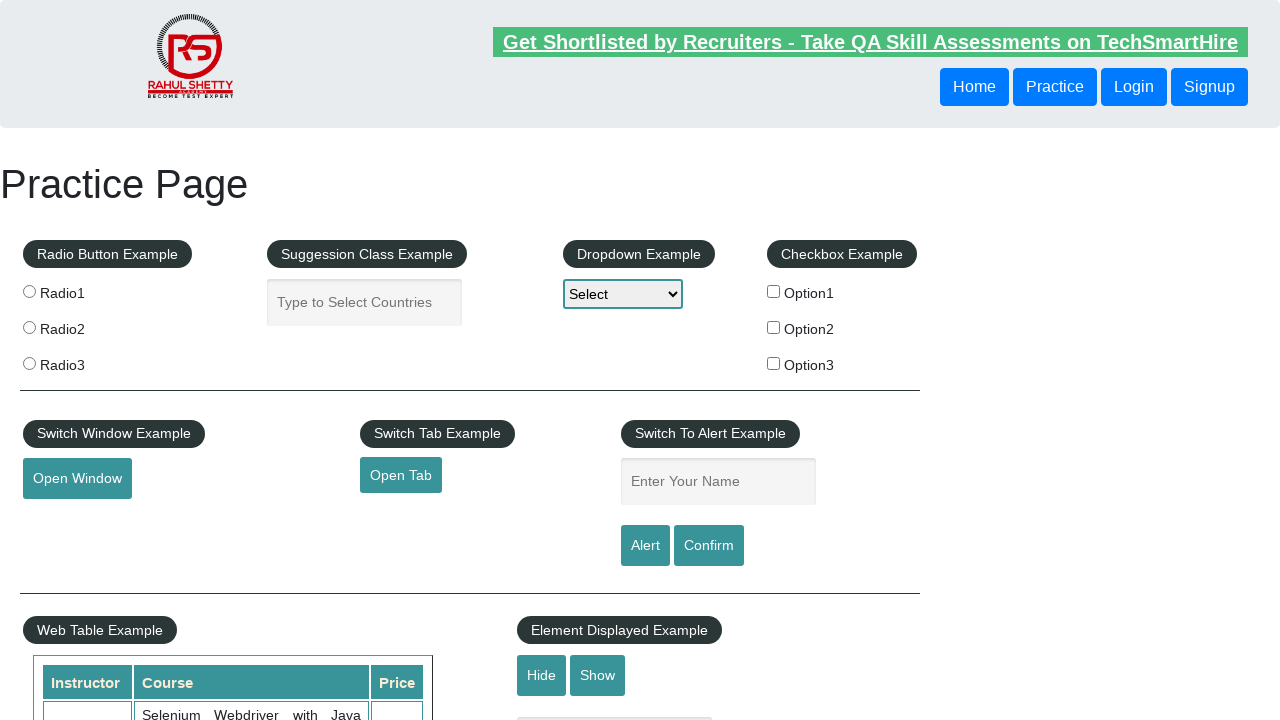

Broken link element is visible on the page
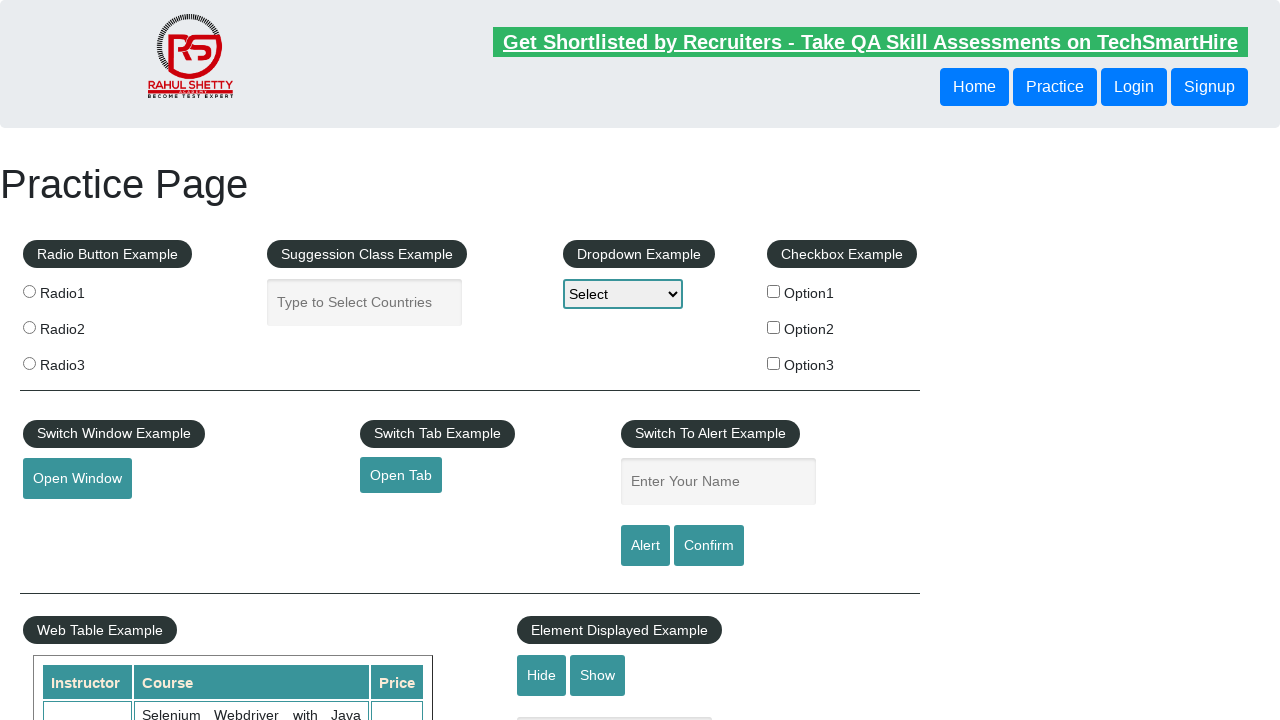

Retrieved href attribute from broken link: https://rahulshettyacademy.com/brokenlink
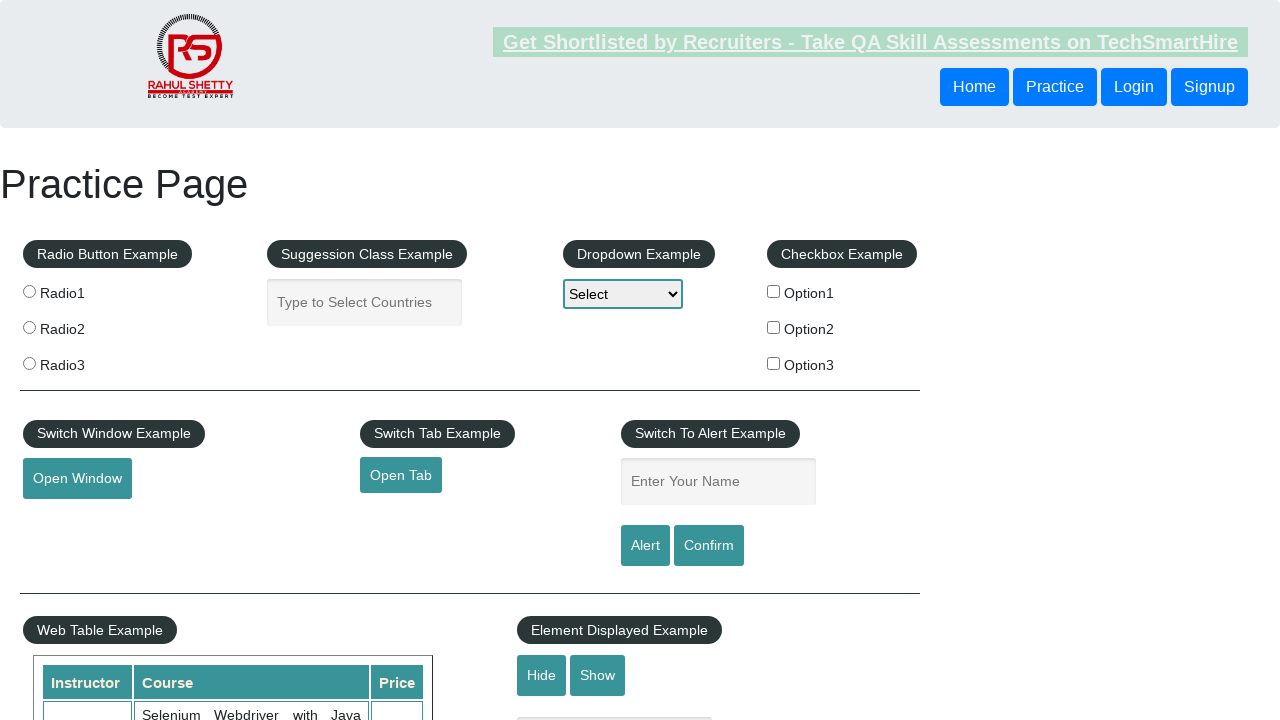

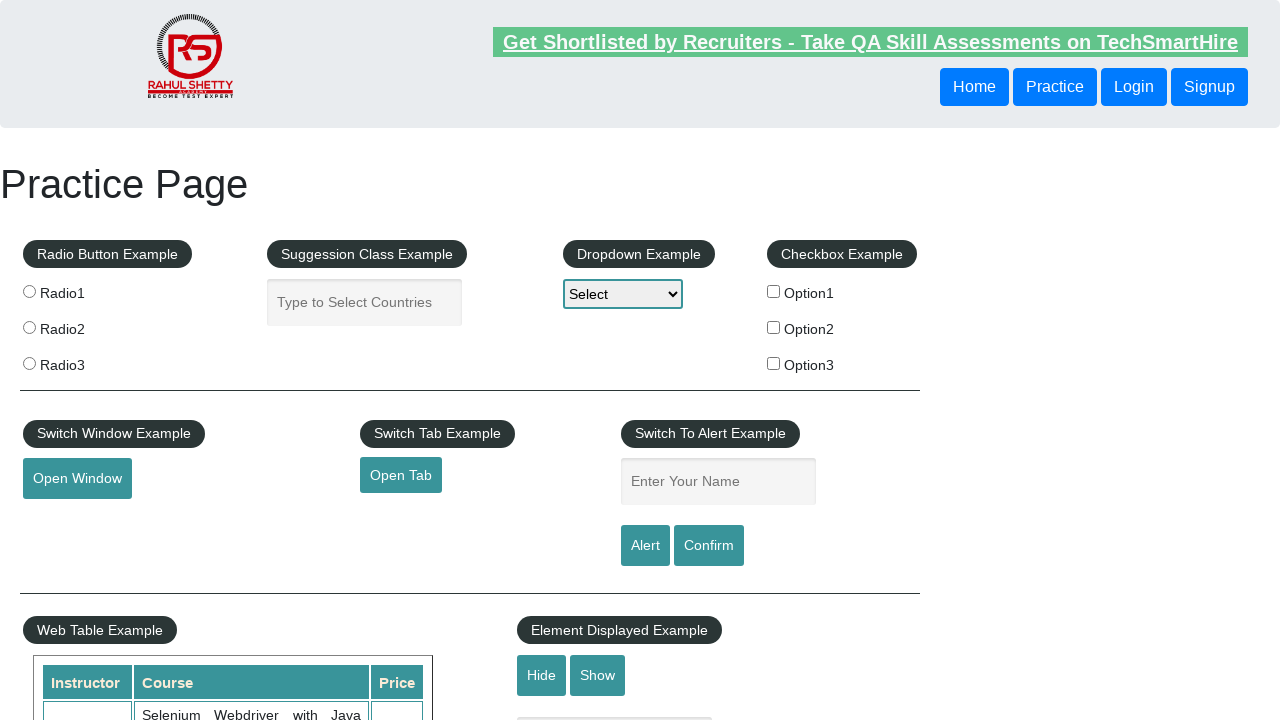